Tests the Sortable interaction demo by navigating through various sortable options including Connect lists, Display as grid, Drop placeholder, Handle empty lists, Include/exclude items, and Portlets.

Starting URL: https://jqueryui.com/

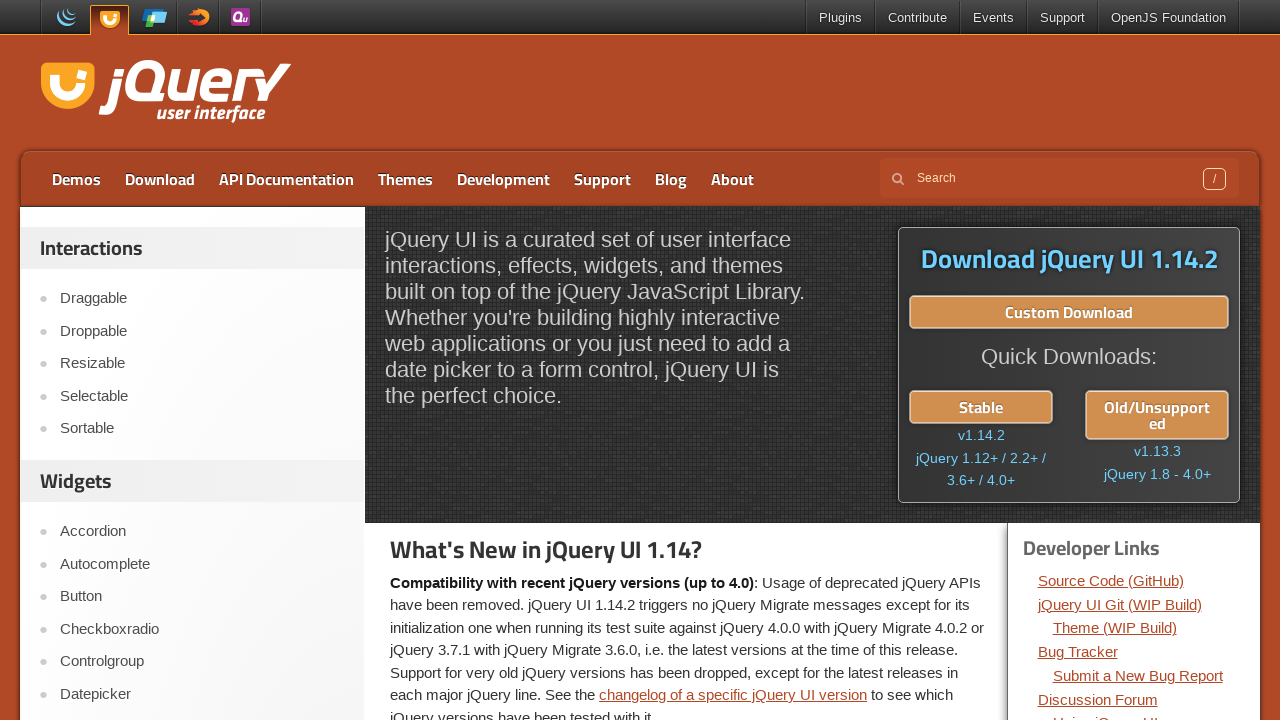

Sortable link became visible
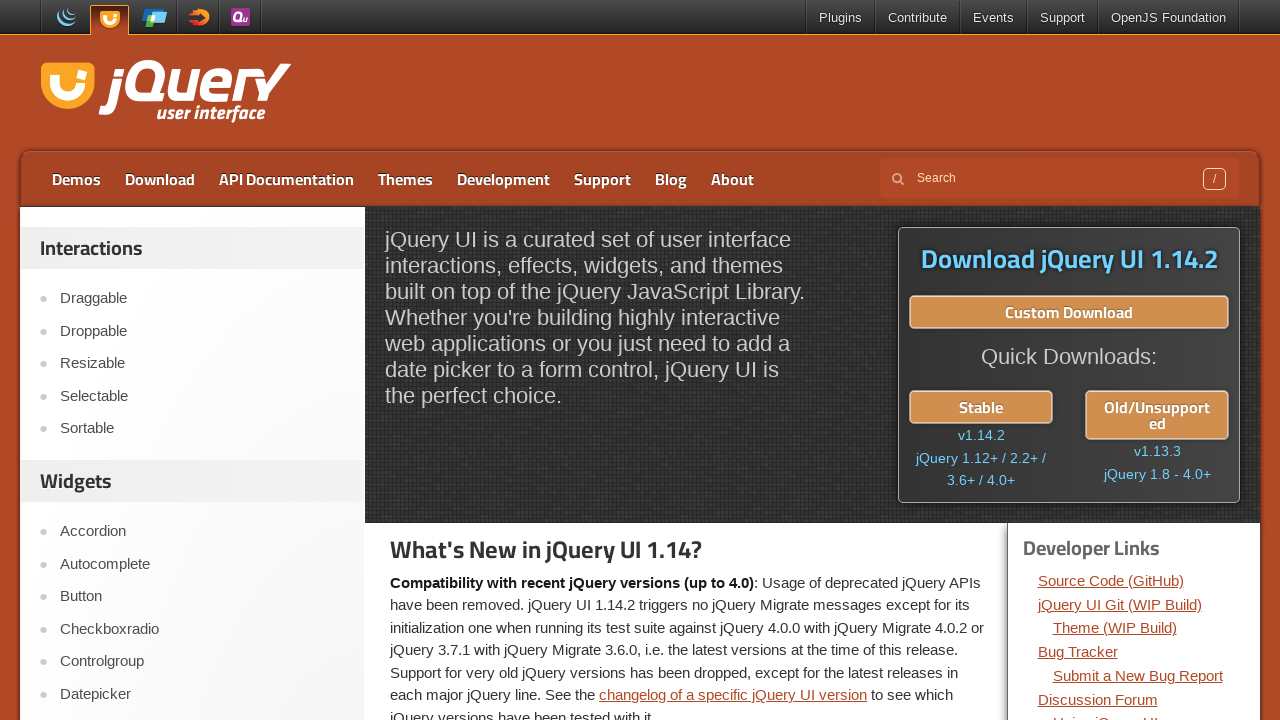

Clicked on Sortable link at (202, 429) on role=link[name='Sortable']
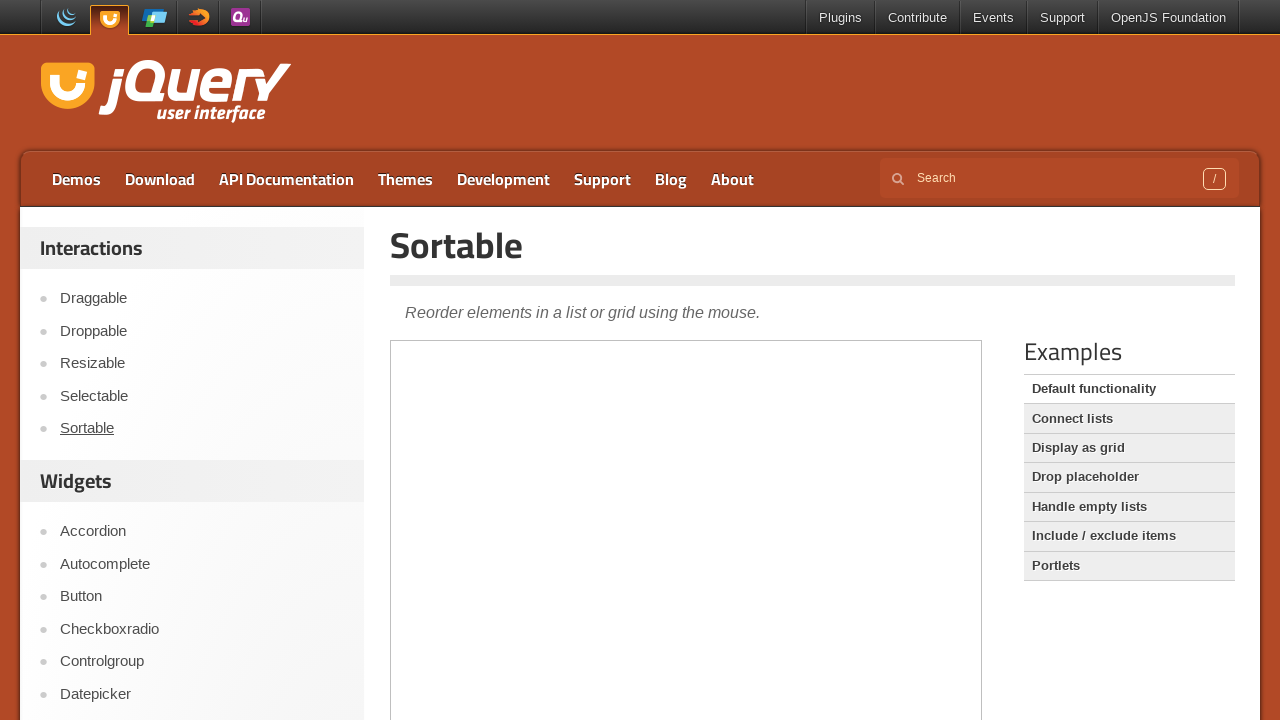

Sortable heading became visible
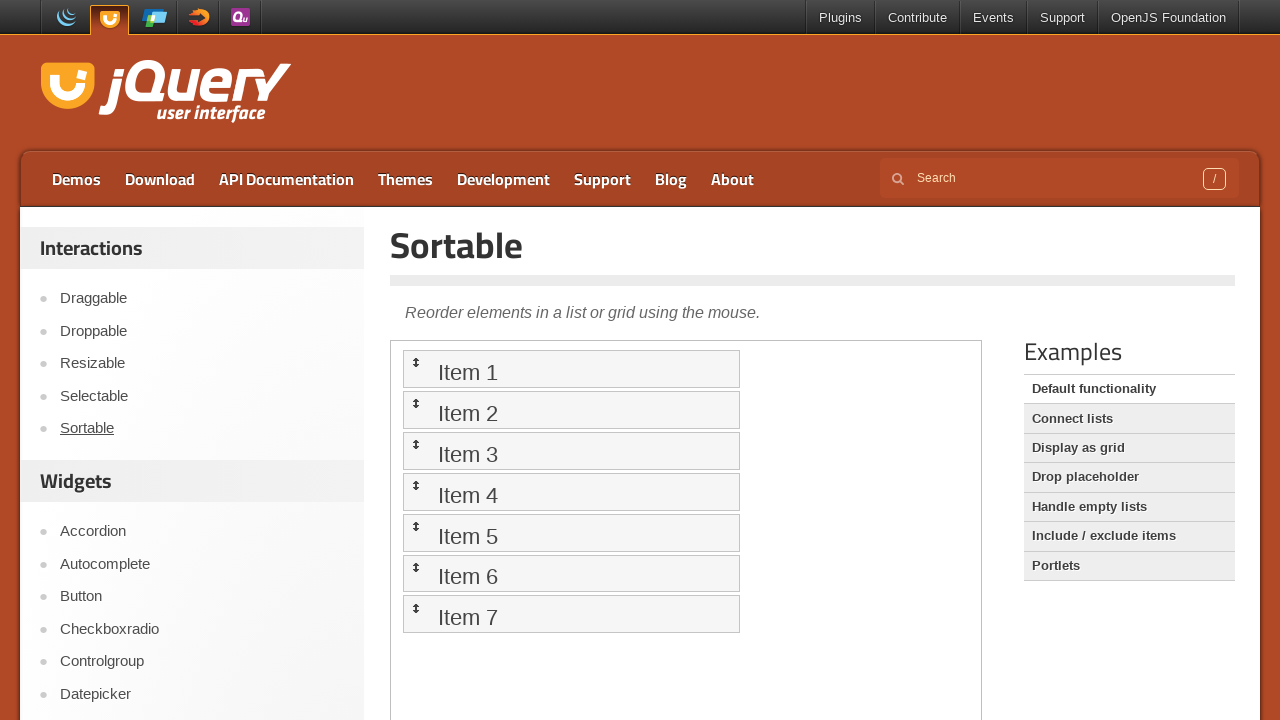

Item 1 became visible in iframe
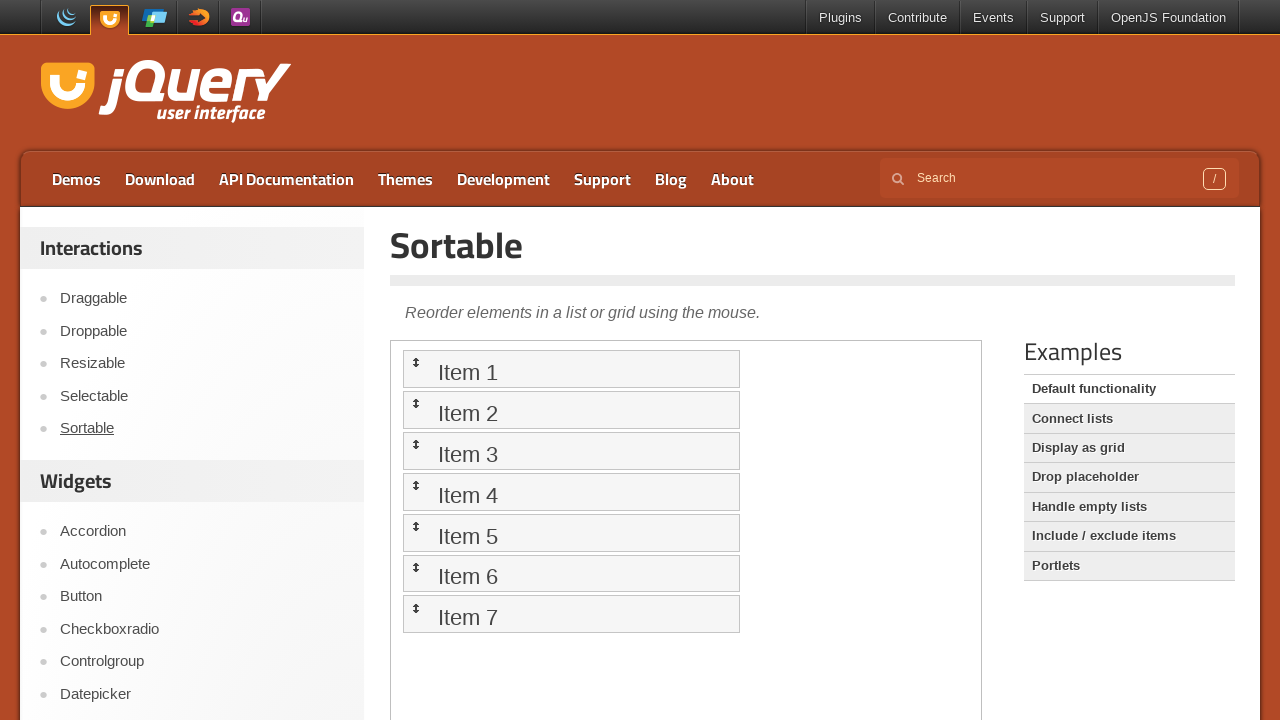

Item 2 became visible in iframe
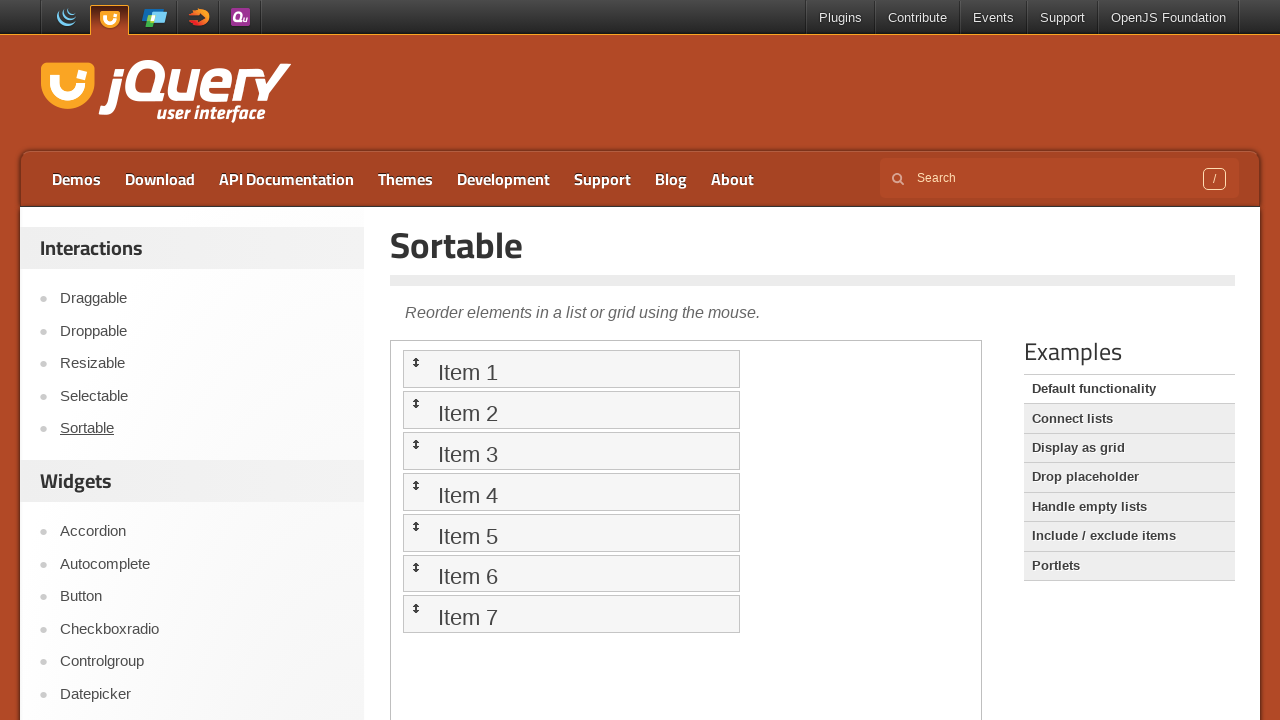

Item 3 became visible in iframe
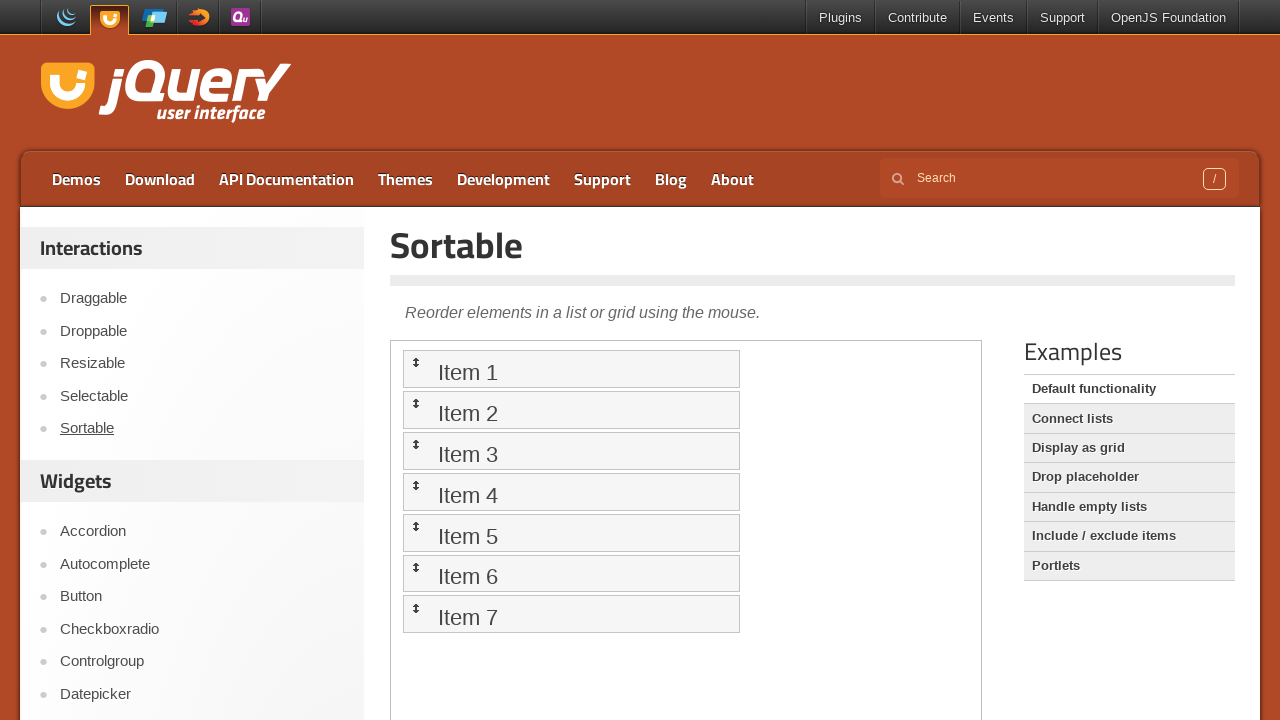

Connect lists link became visible
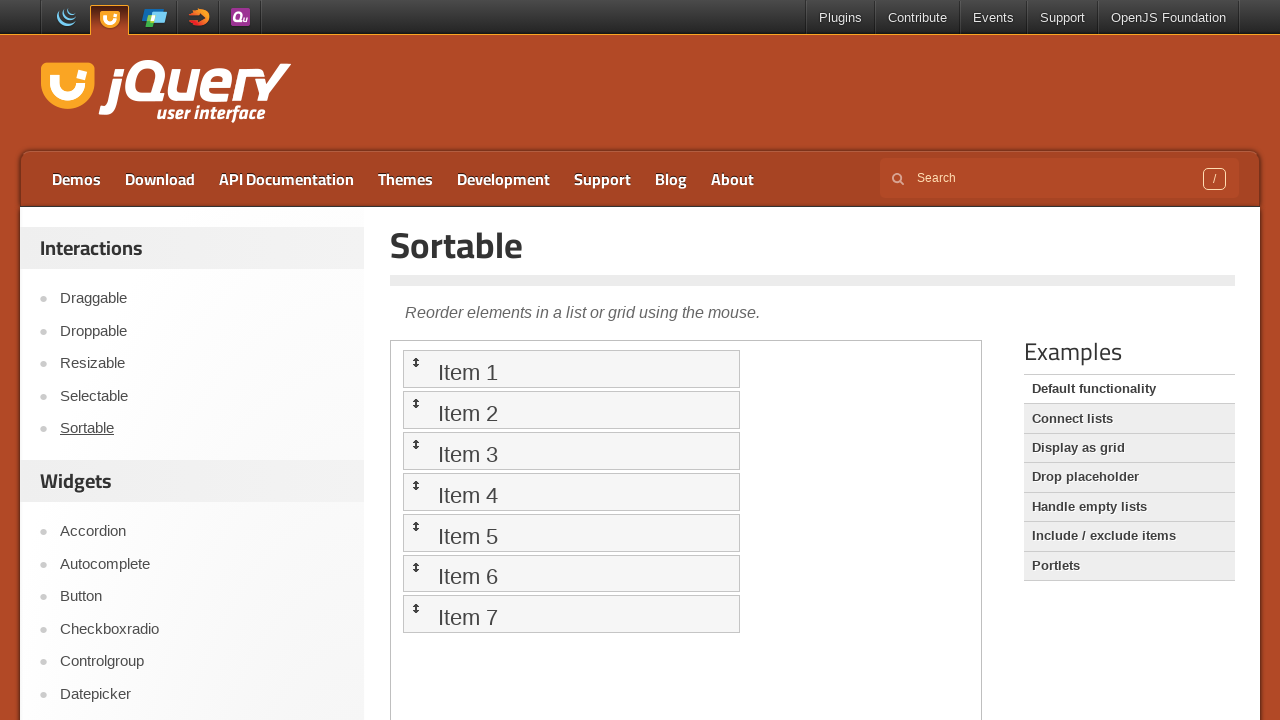

Clicked on Connect lists option at (1129, 419) on role=link[name='Connect lists']
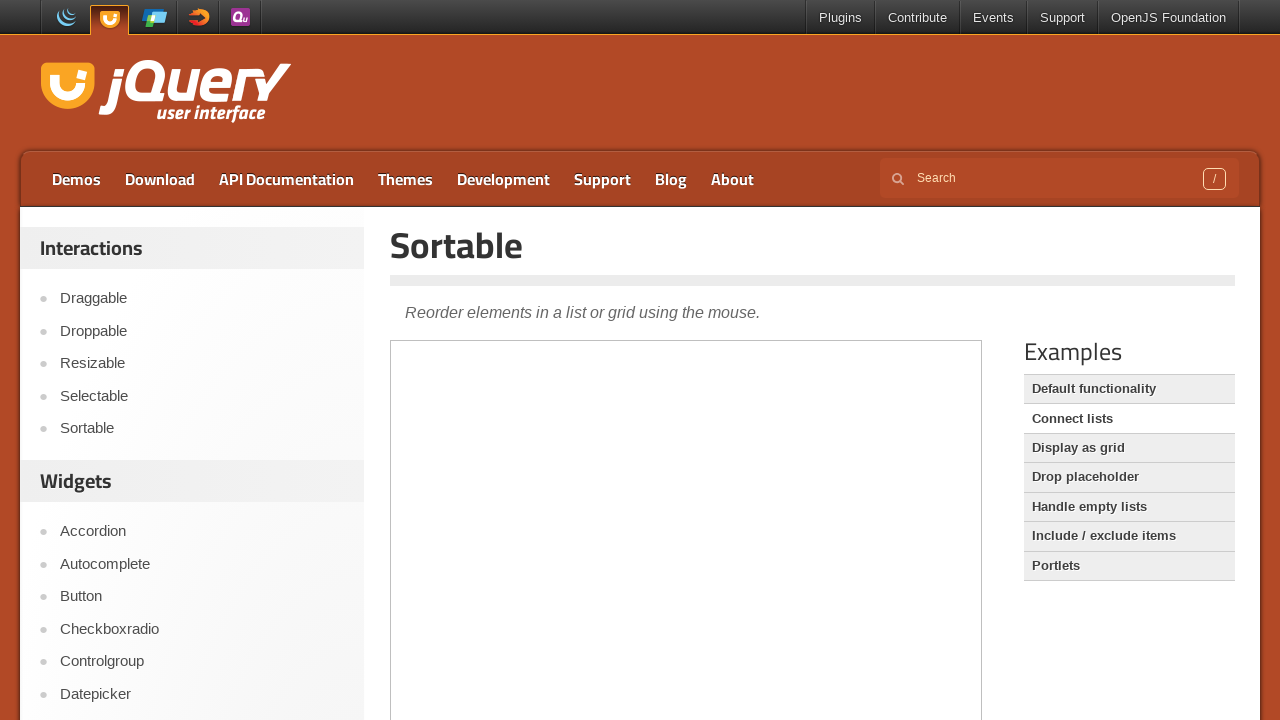

Display as grid link became visible
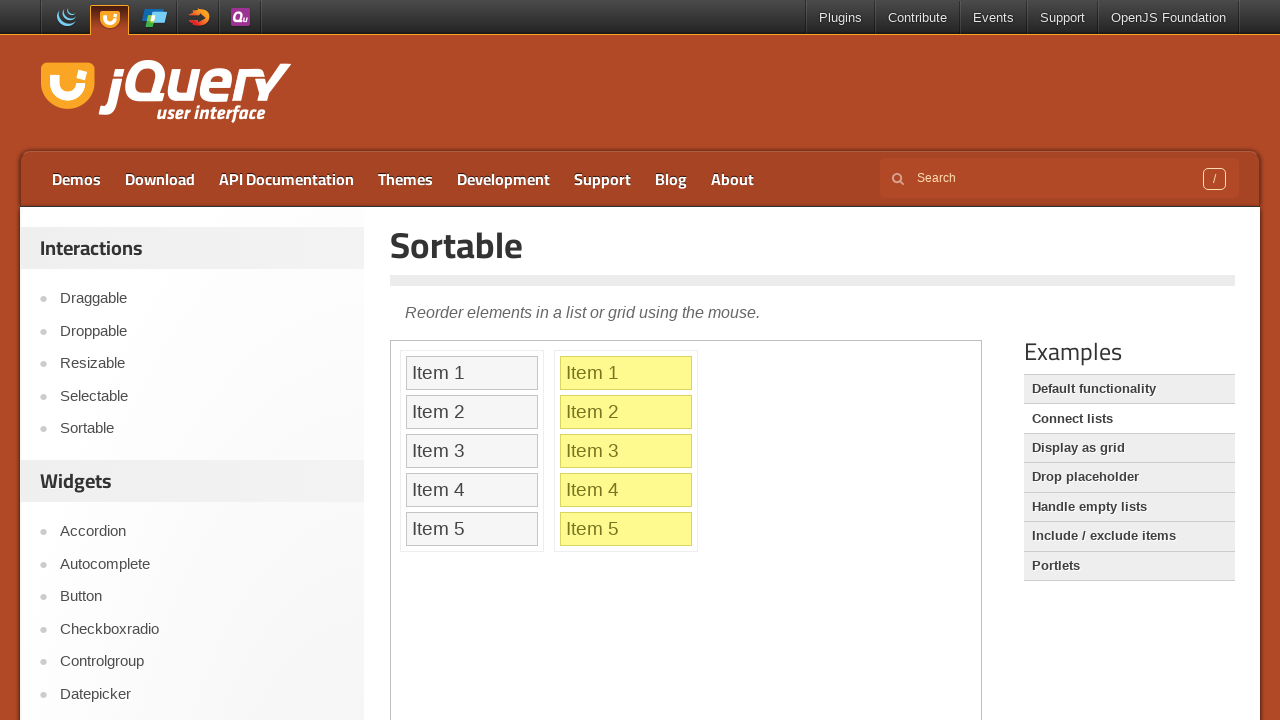

Clicked on Display as grid option at (1129, 448) on role=link[name='Display as grid']
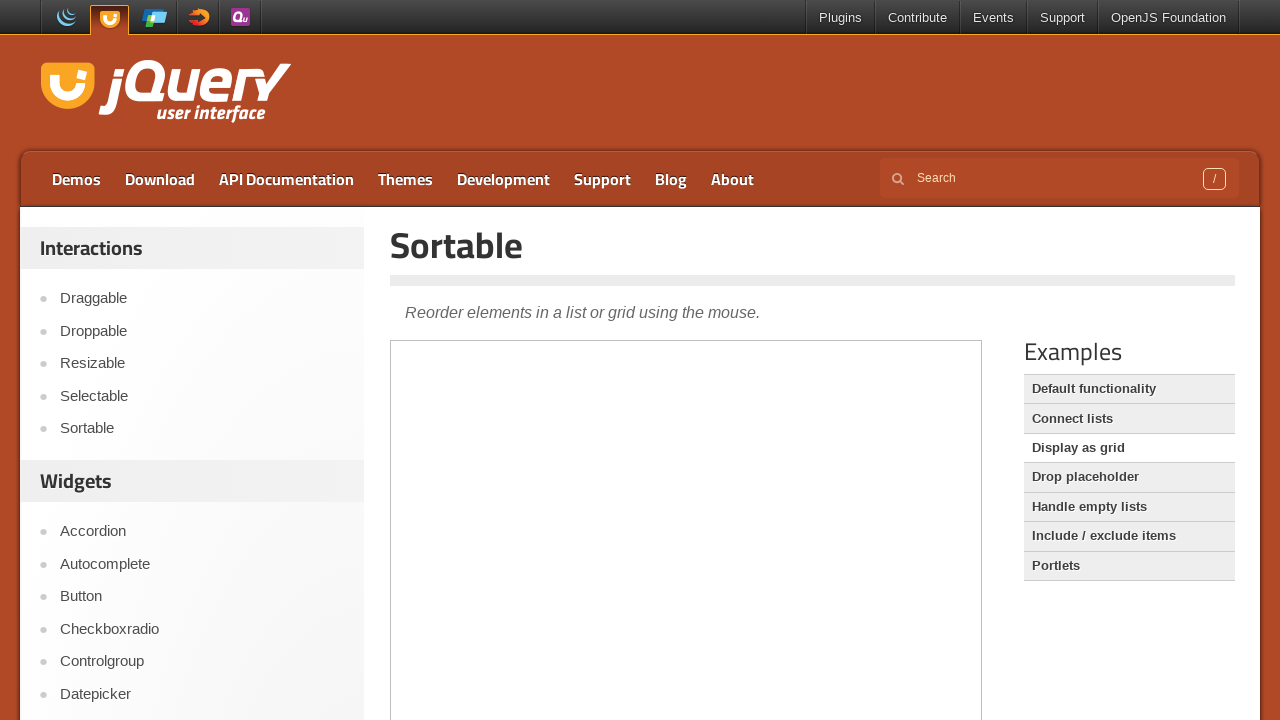

Drop placeholder link became visible
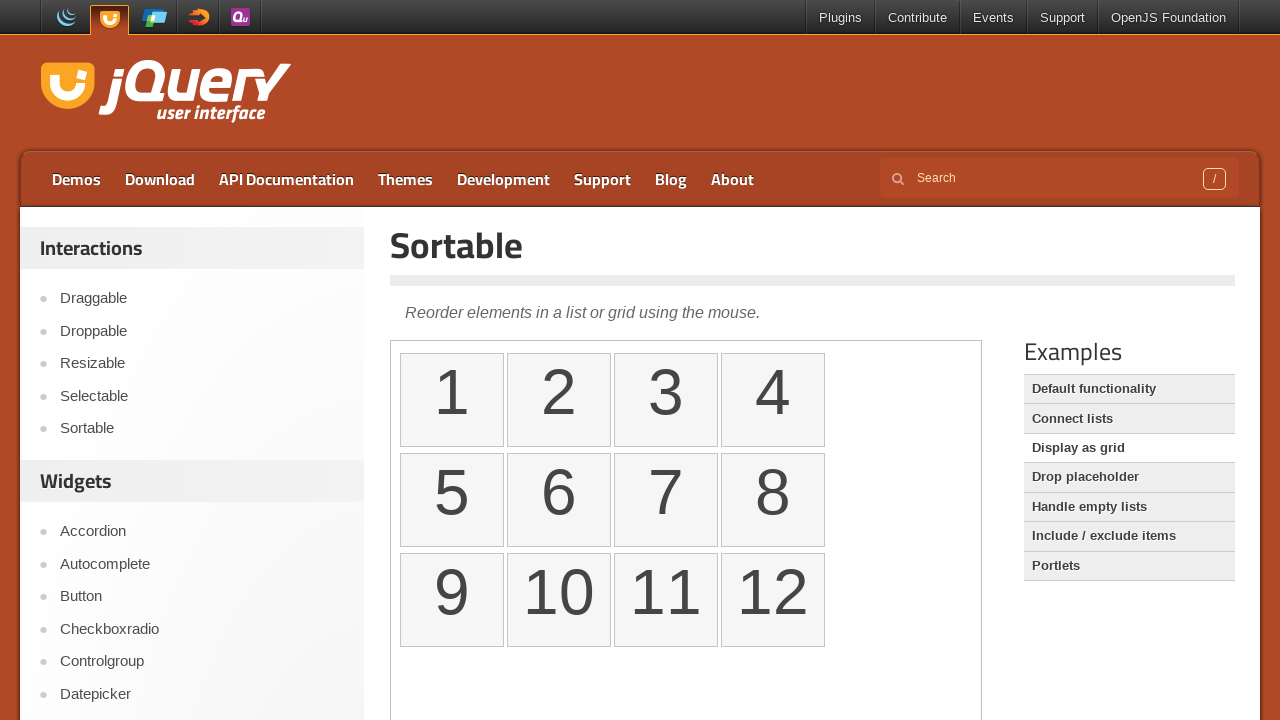

Clicked on Drop placeholder option at (1129, 477) on role=link[name='Drop placeholder']
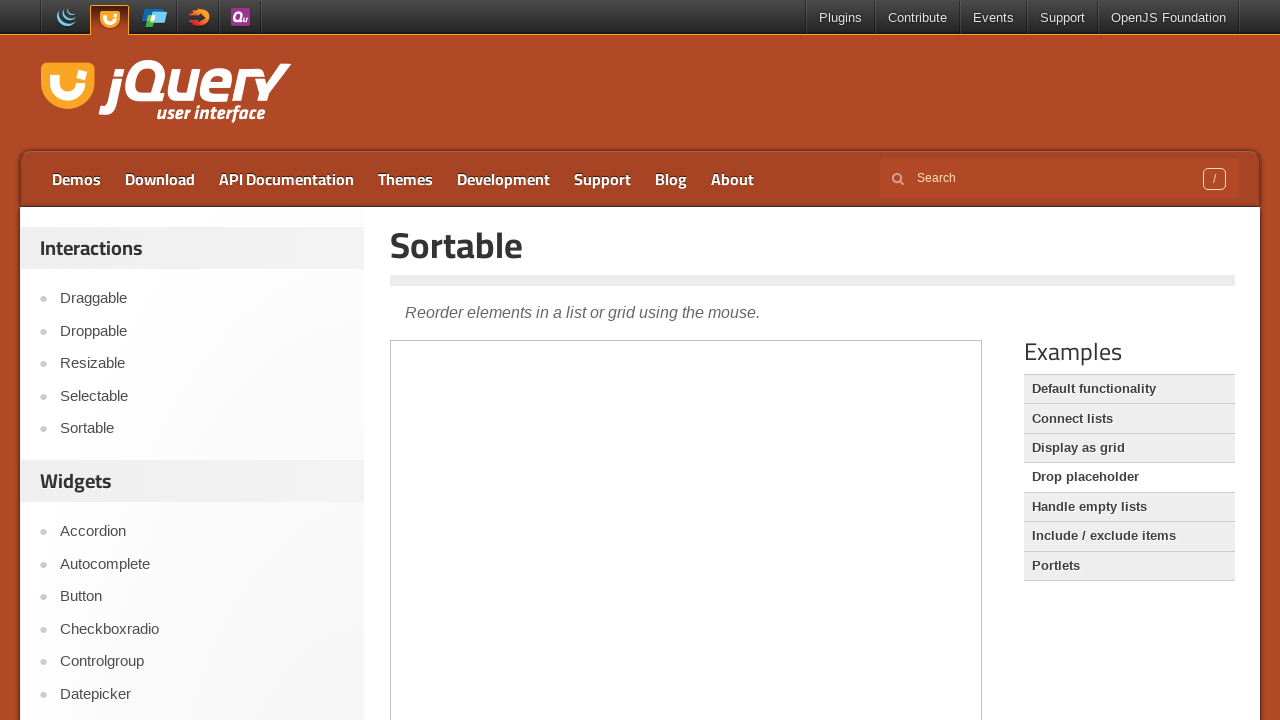

Handle empty lists link became visible
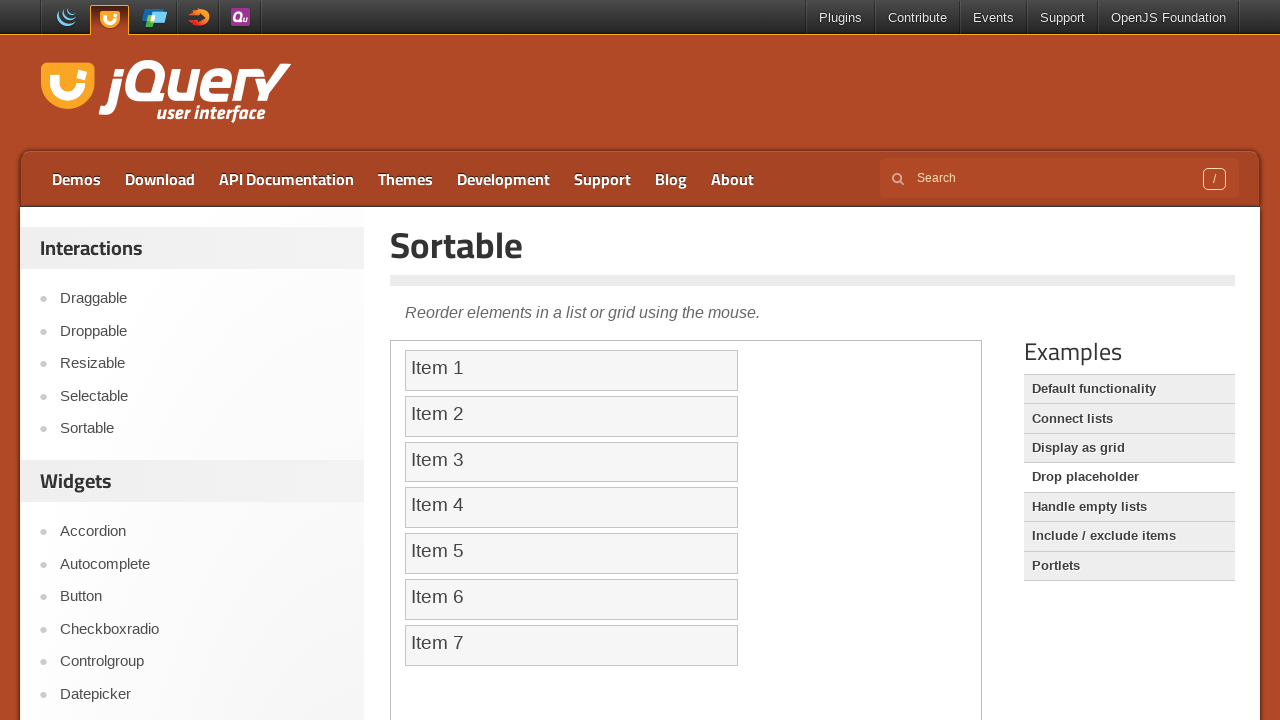

Clicked on Handle empty lists option at (1129, 507) on role=link[name='Handle empty lists']
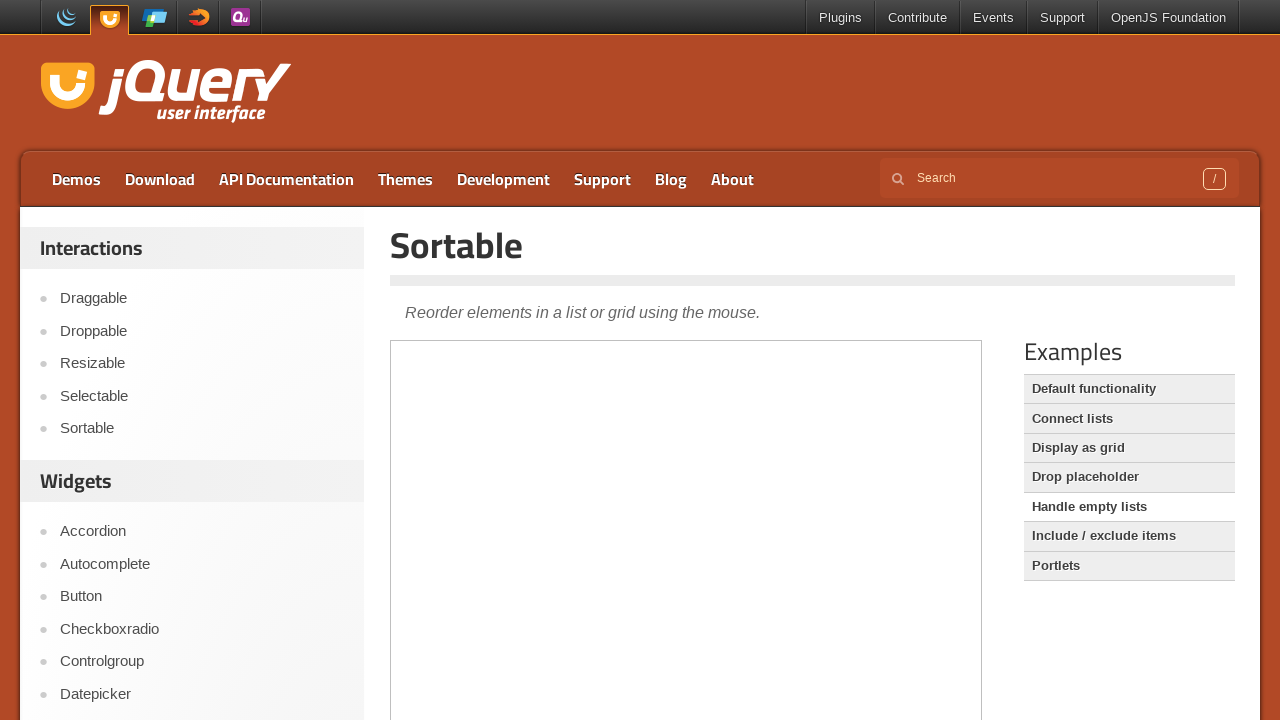

Include / exclude items link became visible
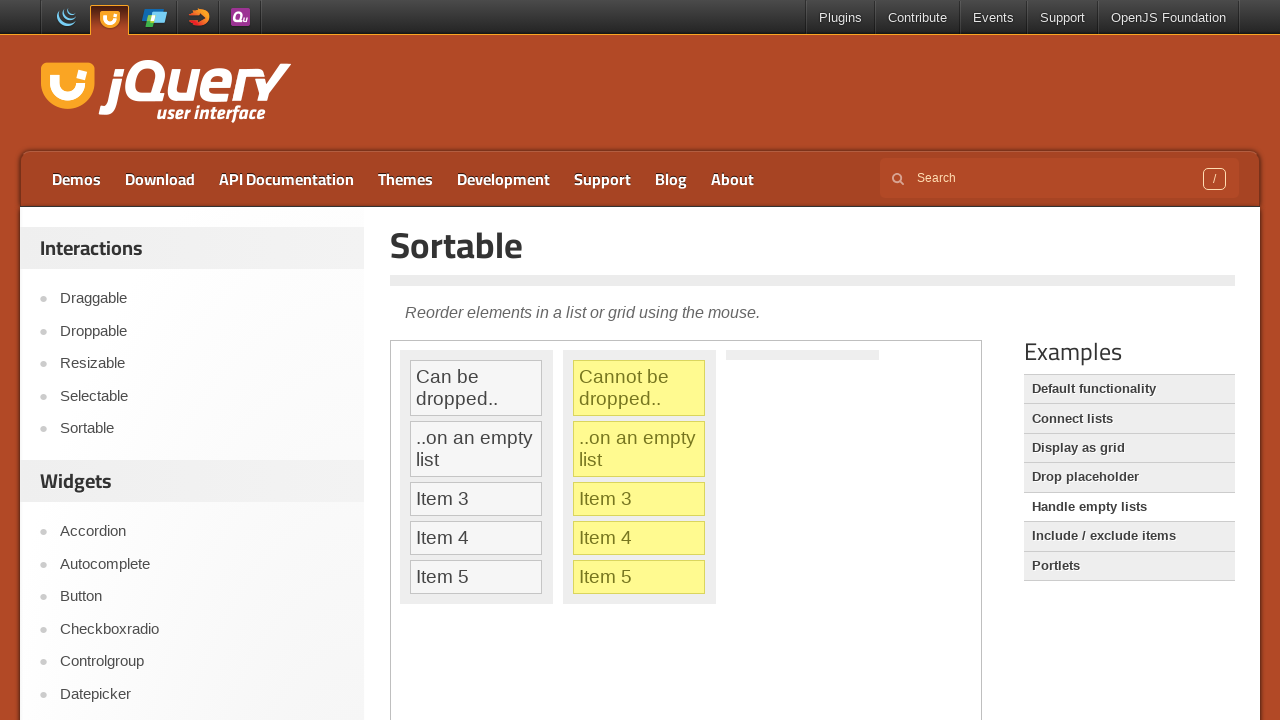

Clicked on Include / exclude items option at (1129, 536) on role=link[name='Include / exclude items']
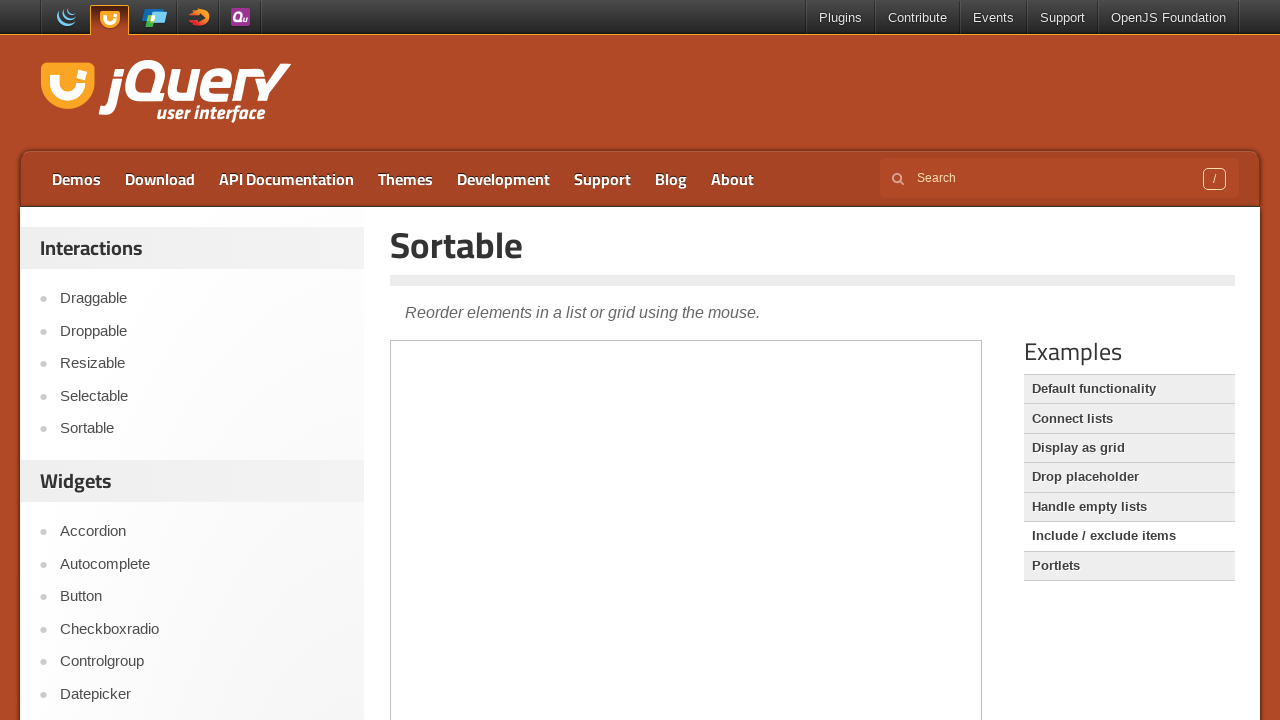

Portlets link became visible
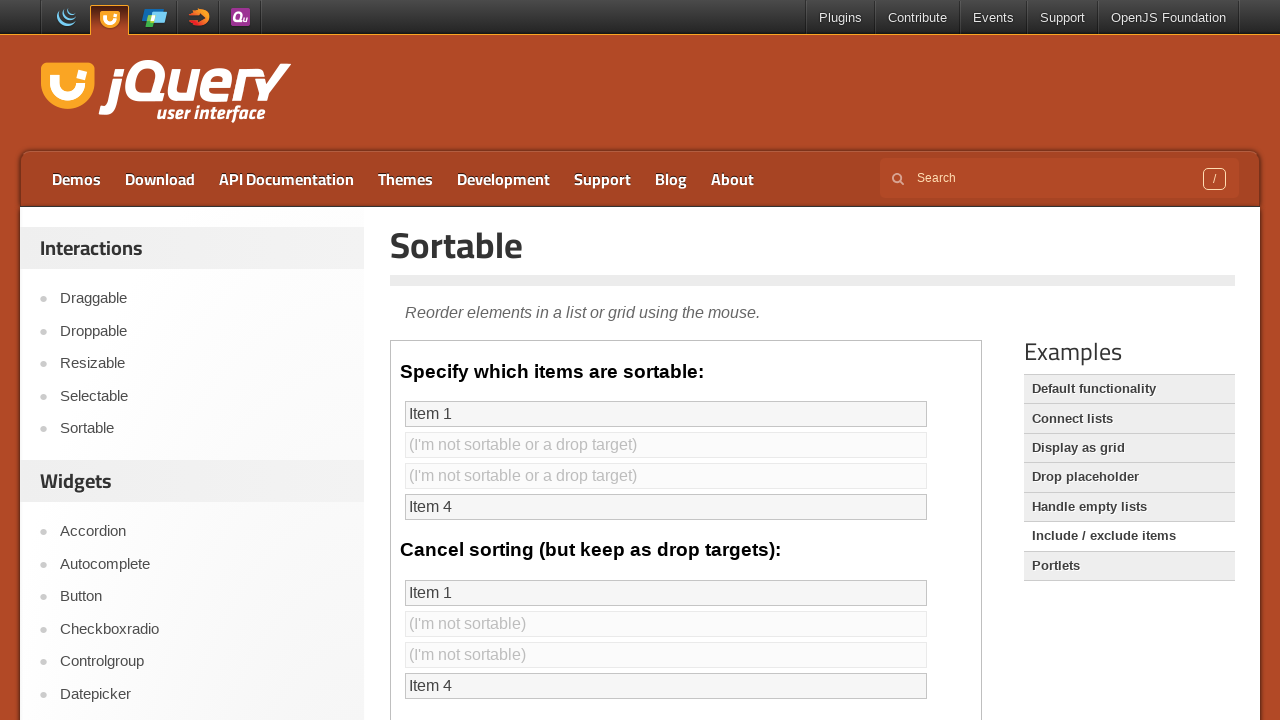

Clicked on Portlets option at (1129, 566) on role=link[name='Portlets']
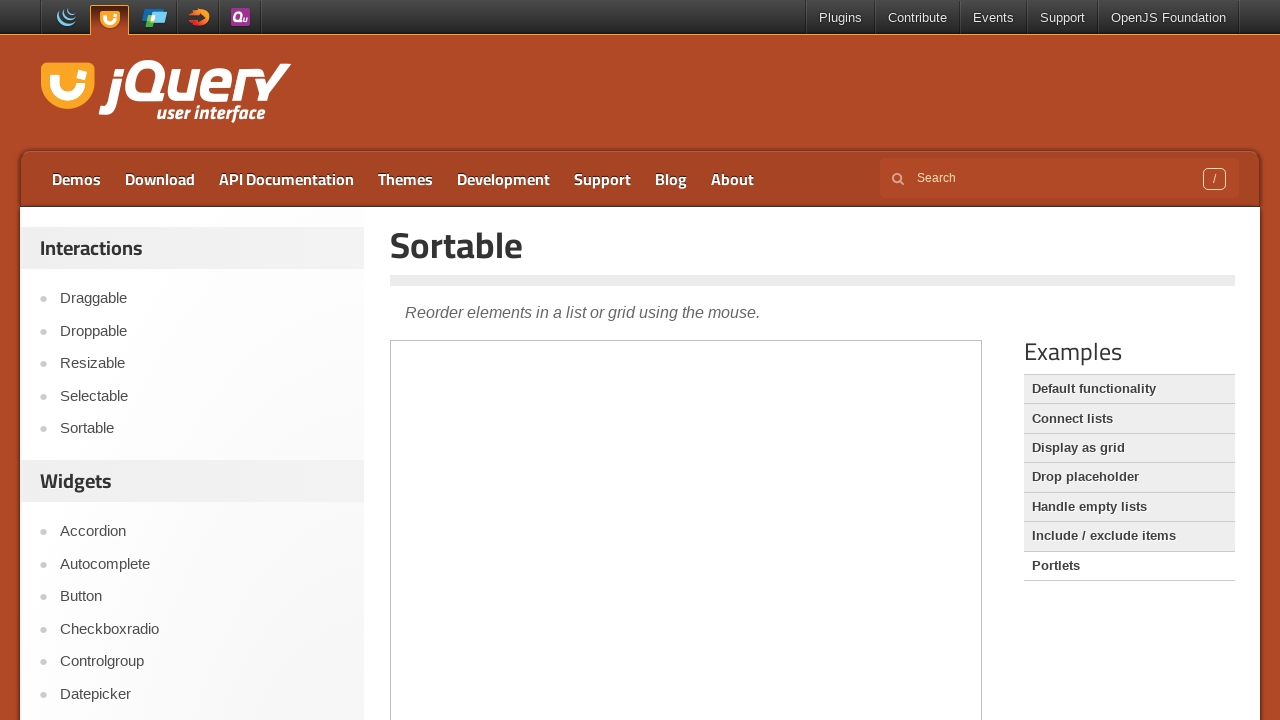

Navigated back to jQuery UI homepage
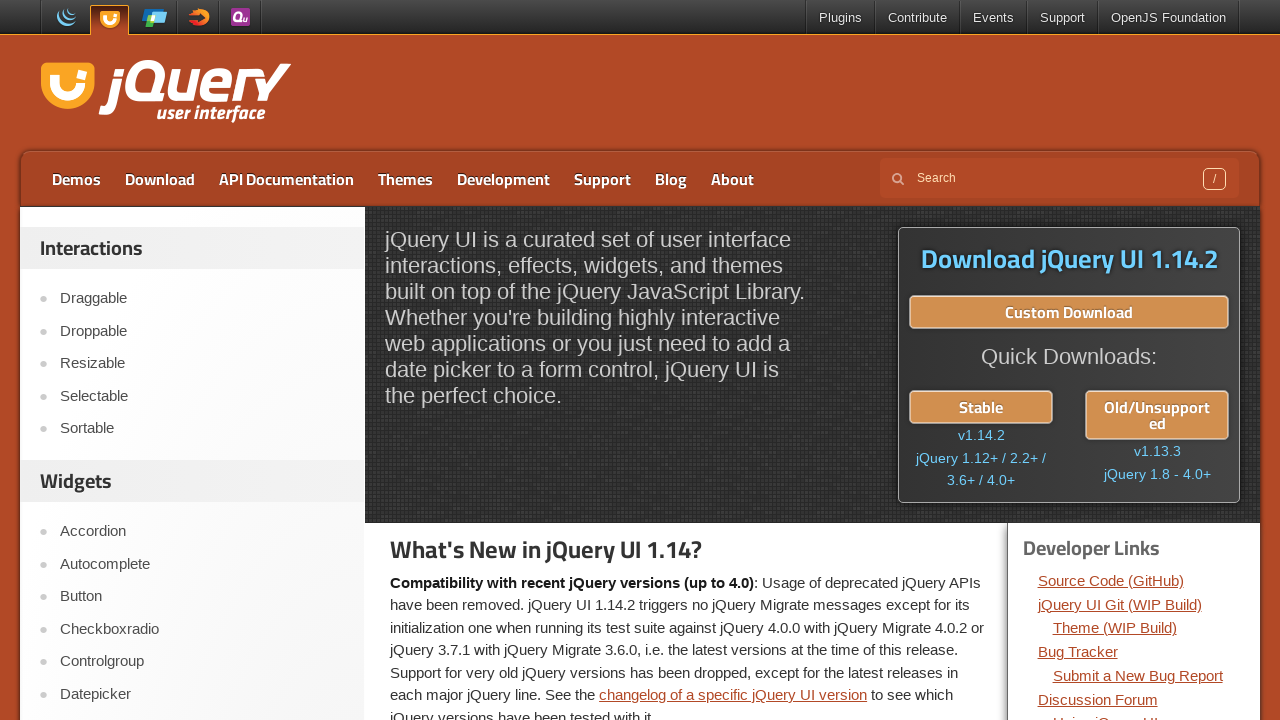

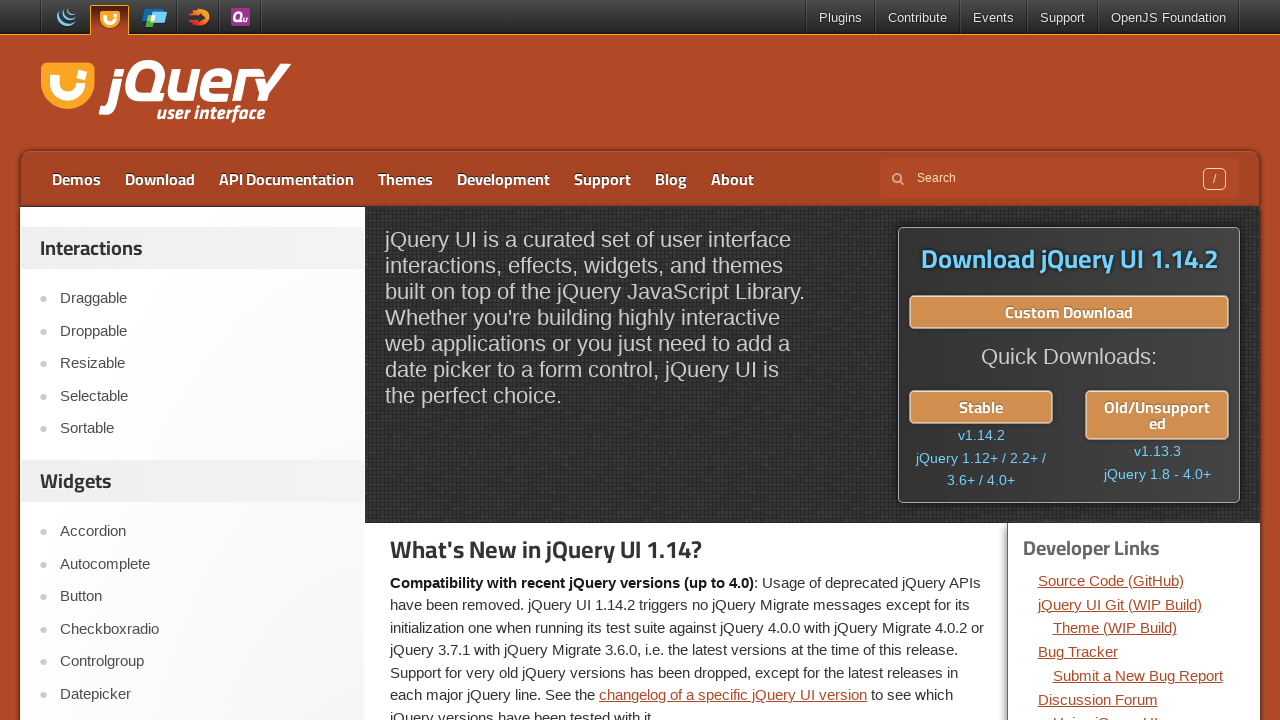